Tests JavaScript confirm dialog by clicking a button, accepting the confirm dialog, and verifying the result shows "Ok" was clicked

Starting URL: https://the-internet.herokuapp.com/javascript_alerts

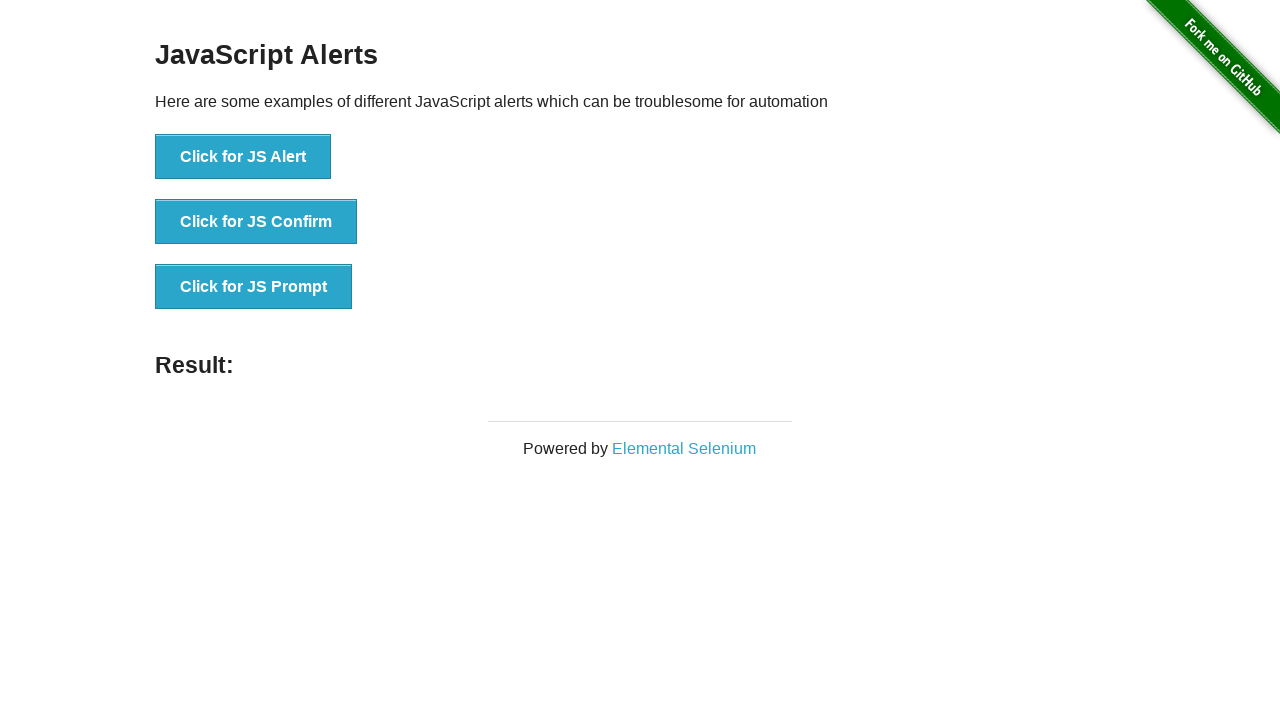

Set up dialog handler to accept confirm dialog
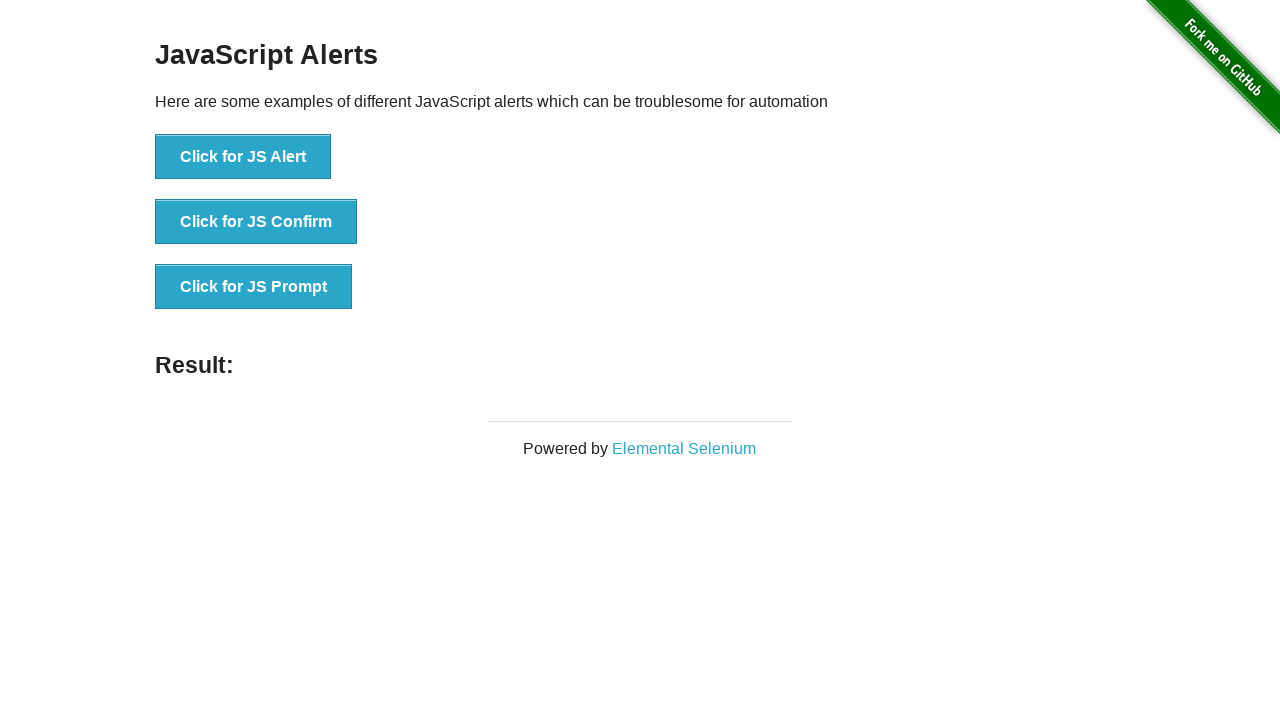

Clicked button to trigger JS Confirm dialog at (256, 222) on xpath=//button[text()='Click for JS Confirm']
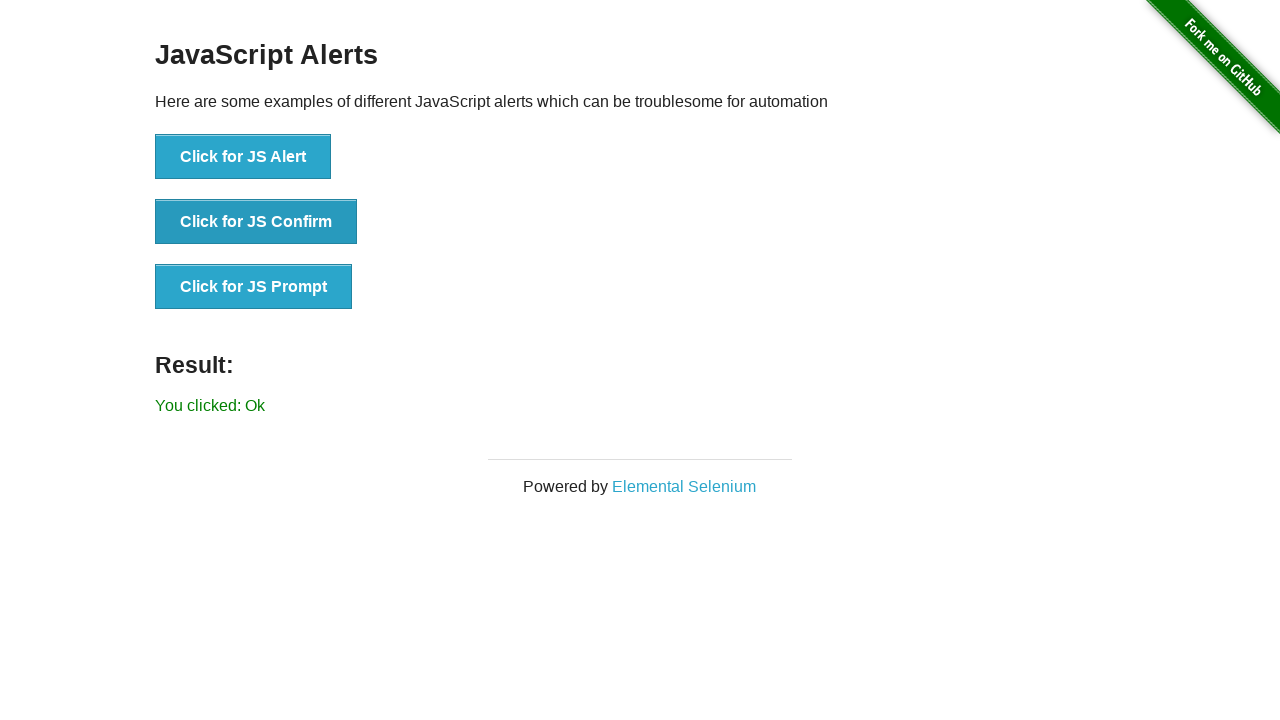

Result element loaded after accepting confirm dialog
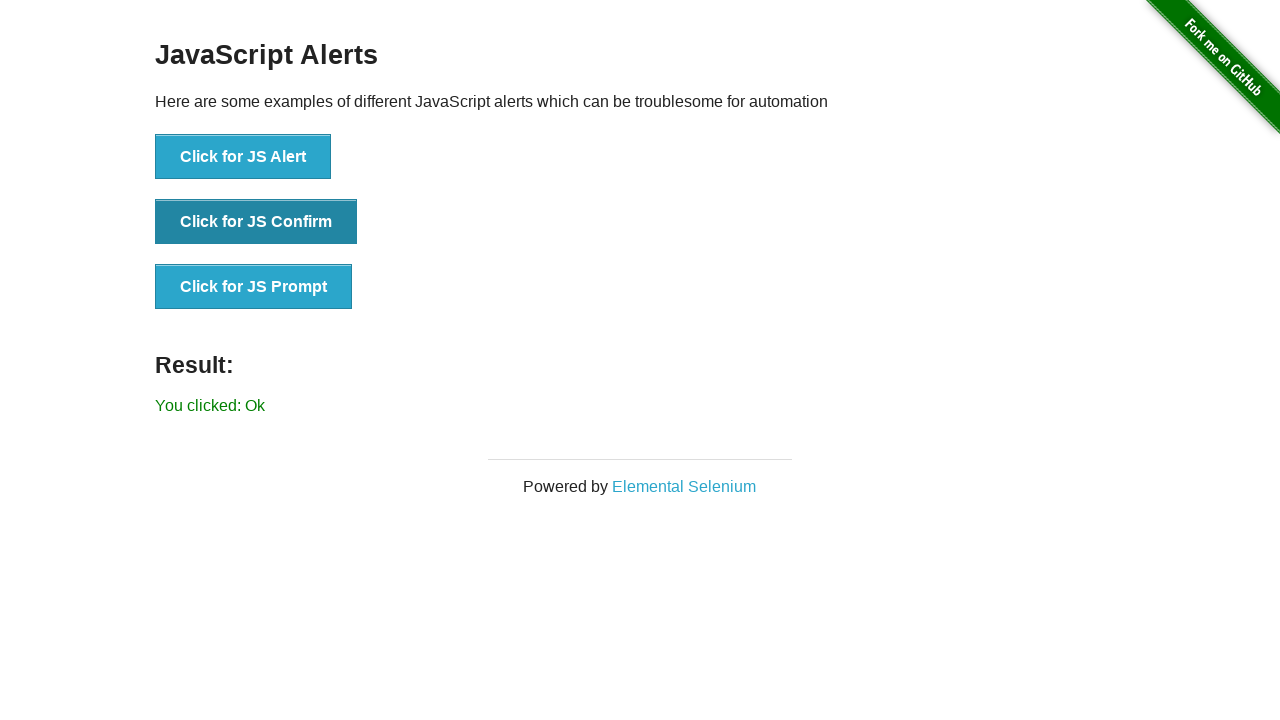

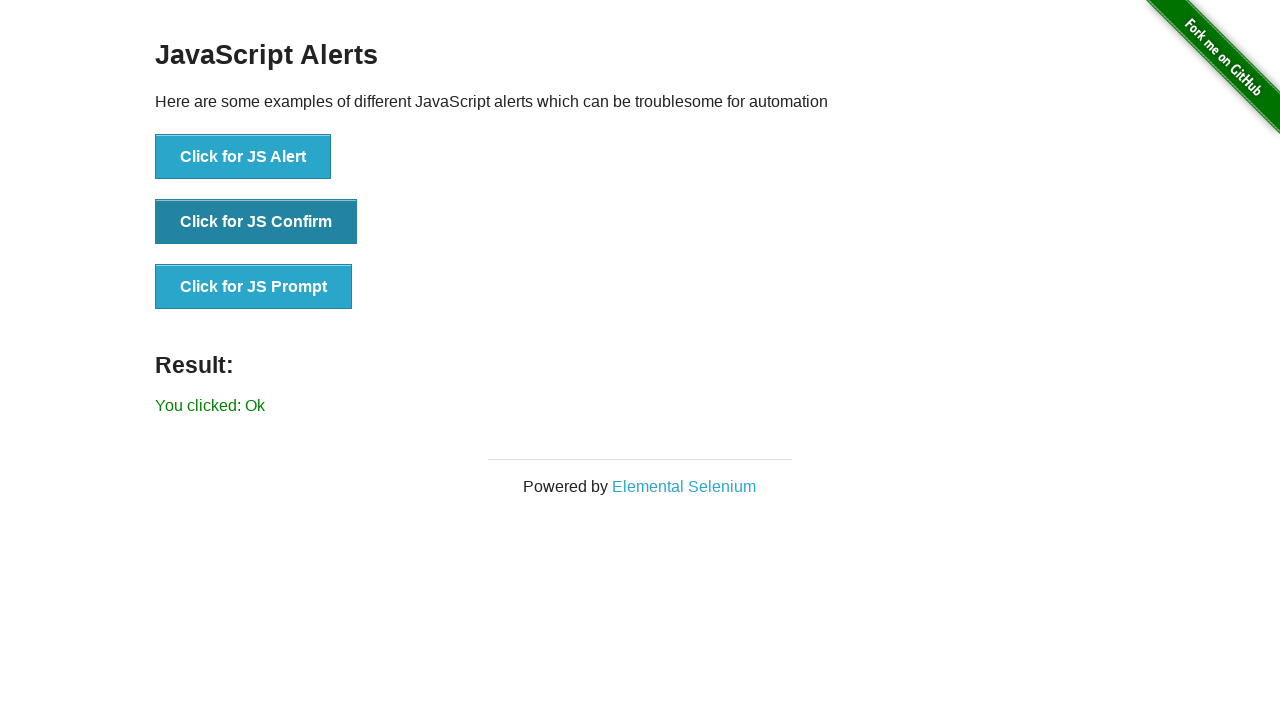